Tests filling in the first name input field on a contact form by entering text into the name field

Starting URL: https://www.automationtesting.co.uk/contactForm.html

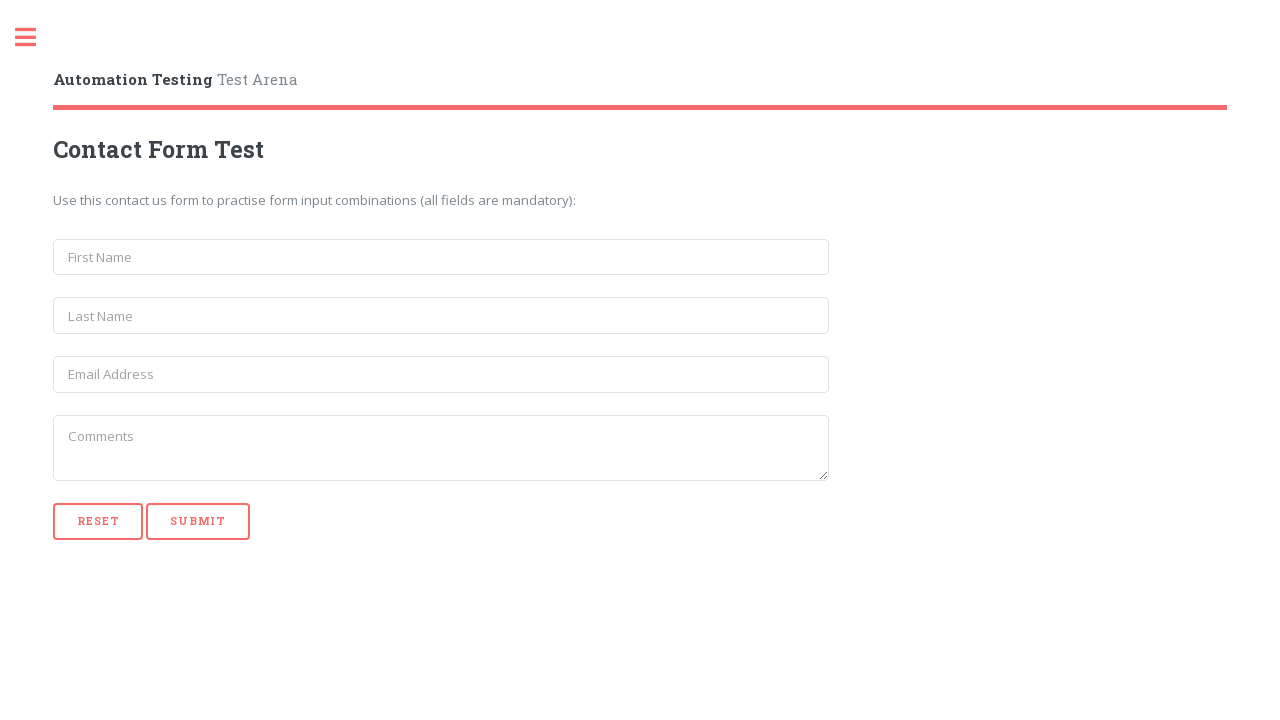

Filled first name input field with 'abc' on input[name='first_name']
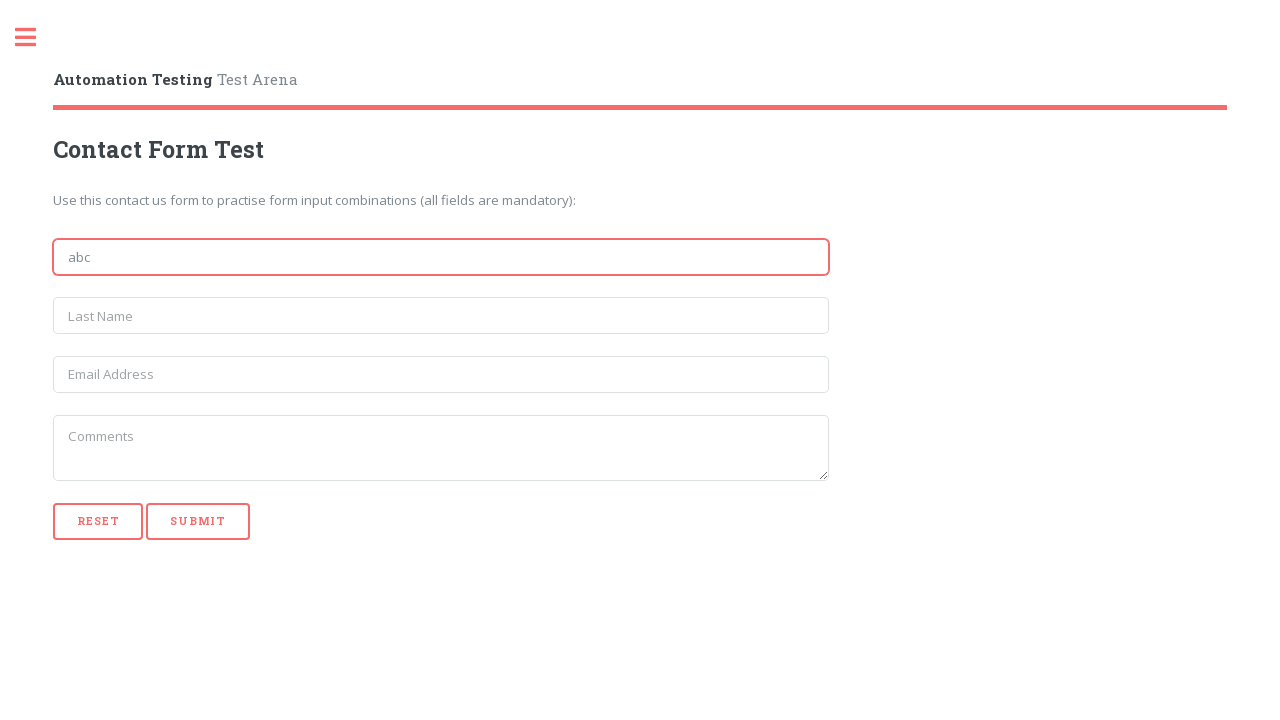

Waited 1000ms to verify input was filled
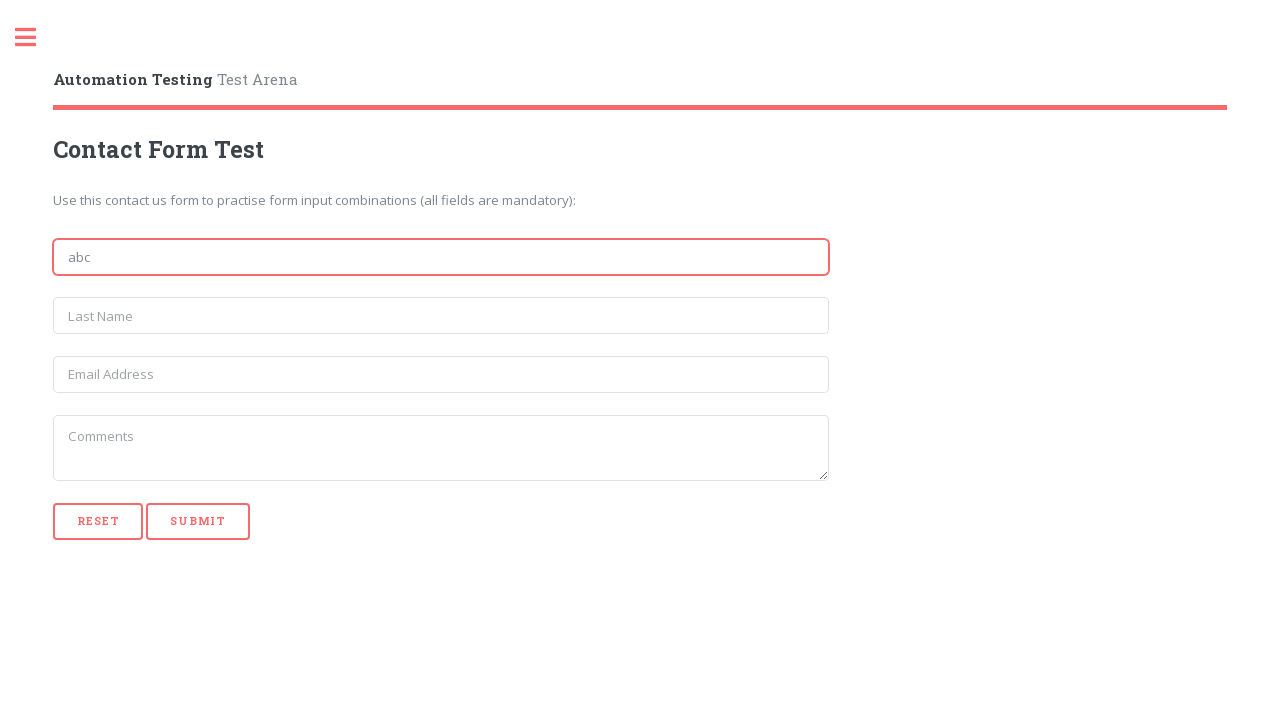

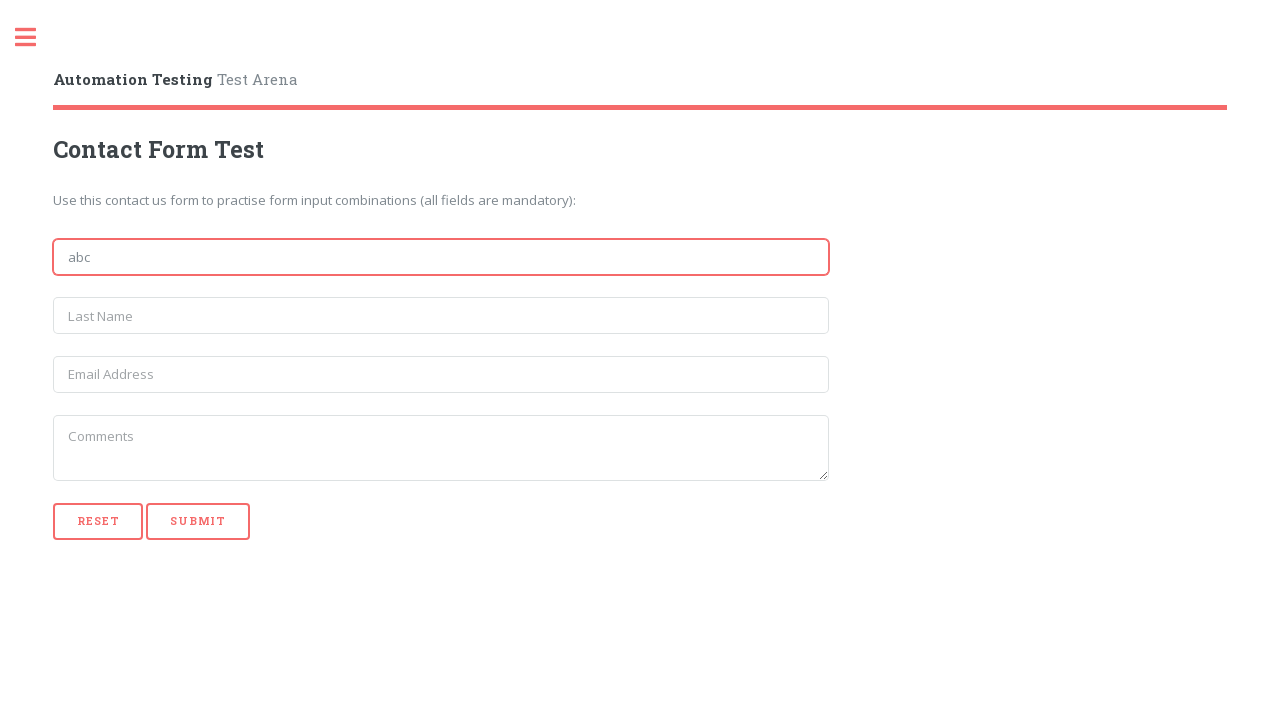